Navigates to bathroom sink faucets category, adds the second product to cart with default finish, and verifies the product in cart

Starting URL: https://www.ferguson.com/category/bathroom-plumbing/bathroom-faucets/bathroom-sink-faucets/_/N-zbq4i3

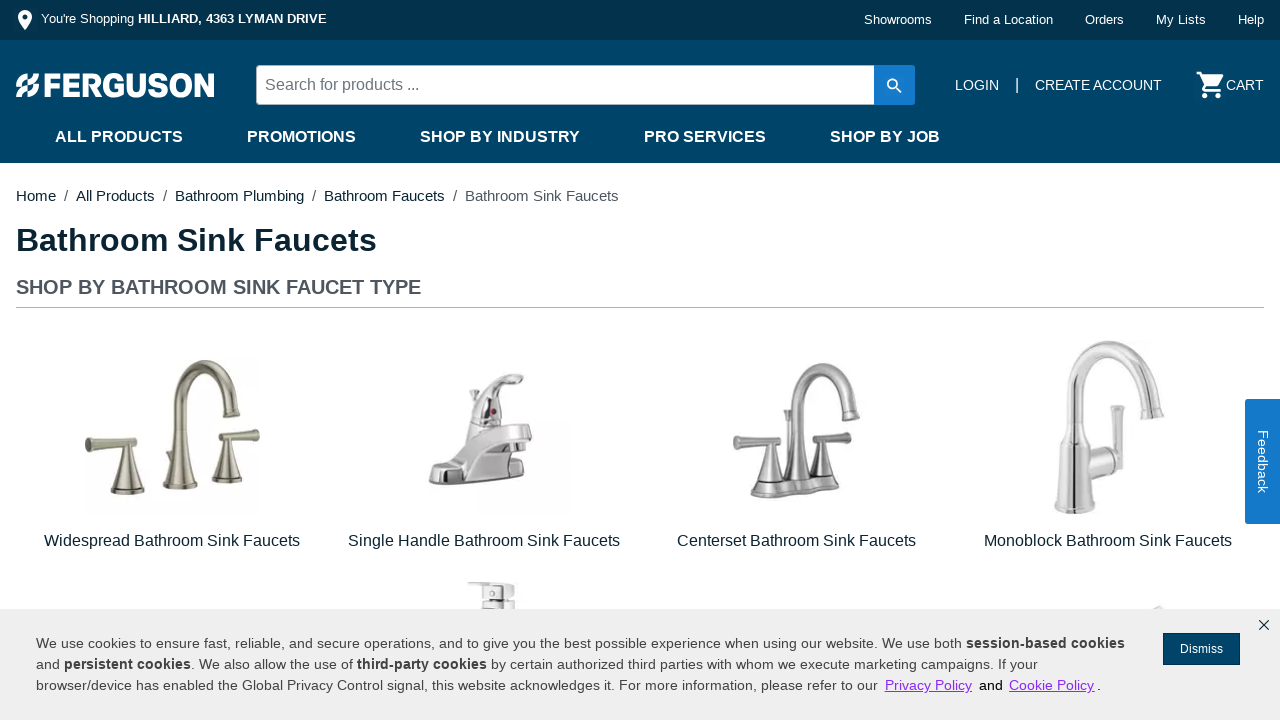

Product tiles loaded on bathroom sink faucets category page
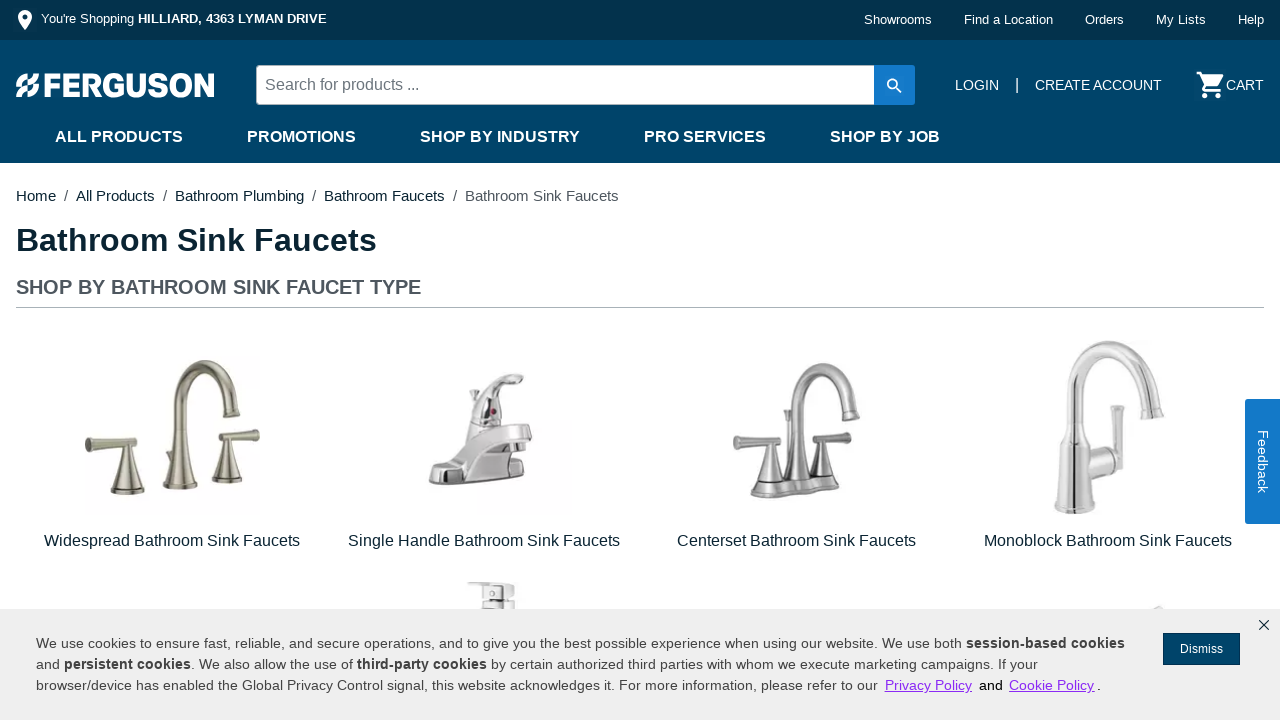

Retrieved all product tiles from category page
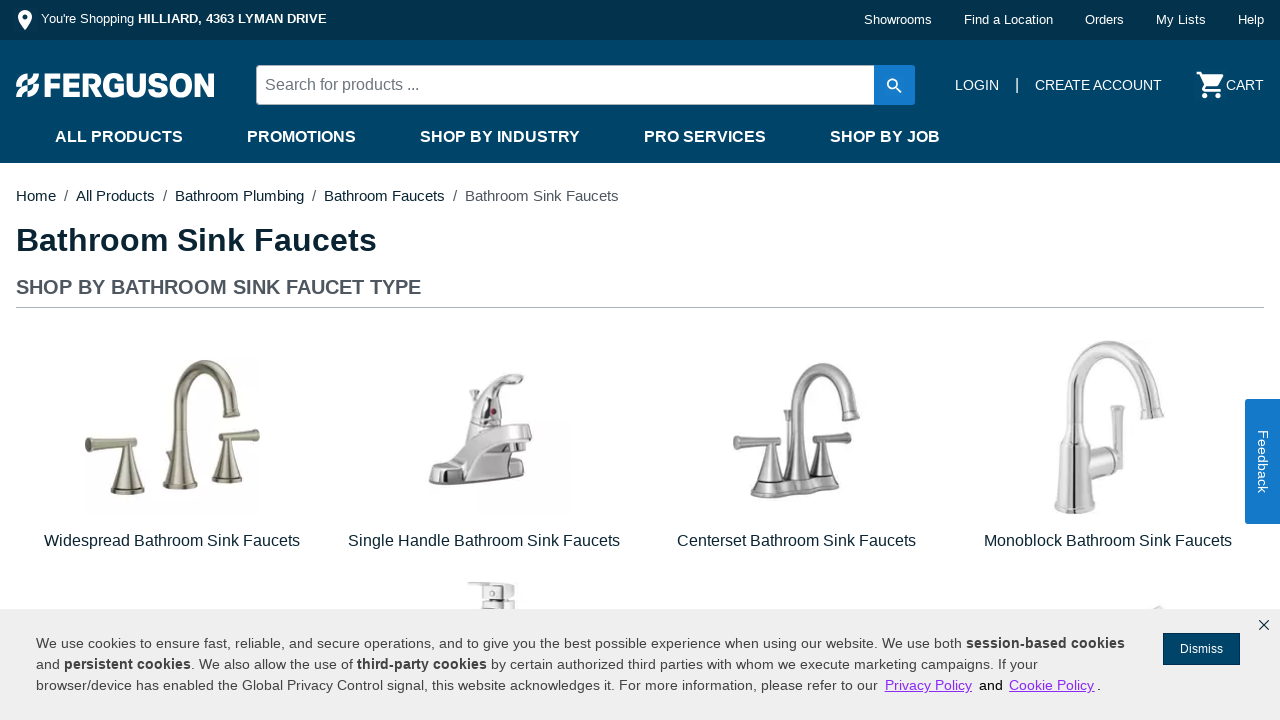

Clicked on the second product in the category at (680, 361) on .product-tile >> nth=1
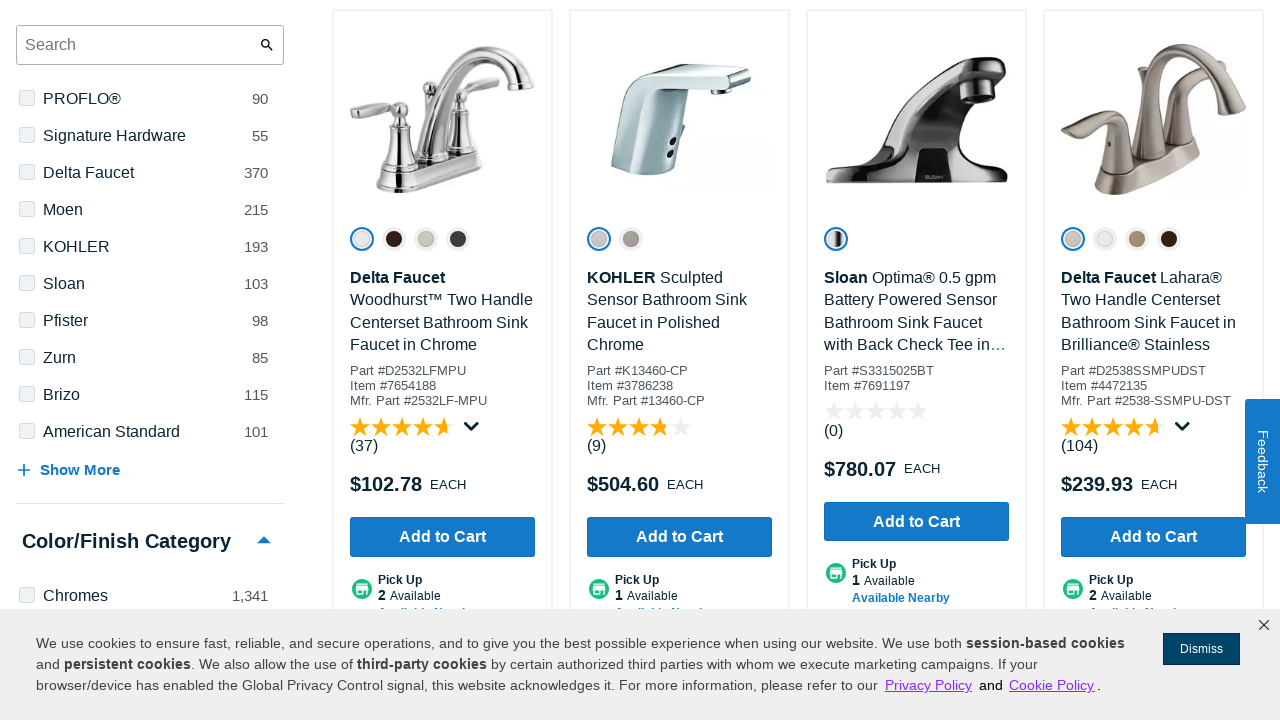

Add to cart button loaded on product detail page
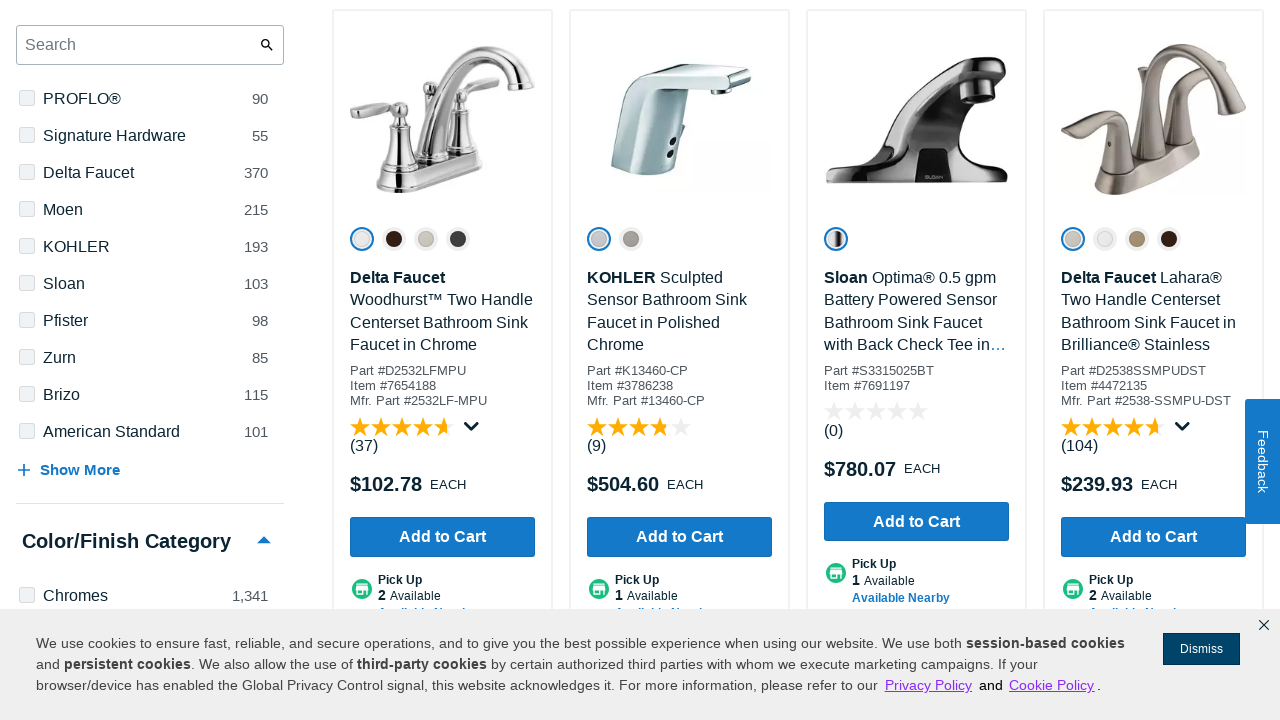

Clicked add to cart button with default finish at (442, 537) on [data-testid='add-to-cart-button'], .add-to-cart-button, button:has-text('Add to
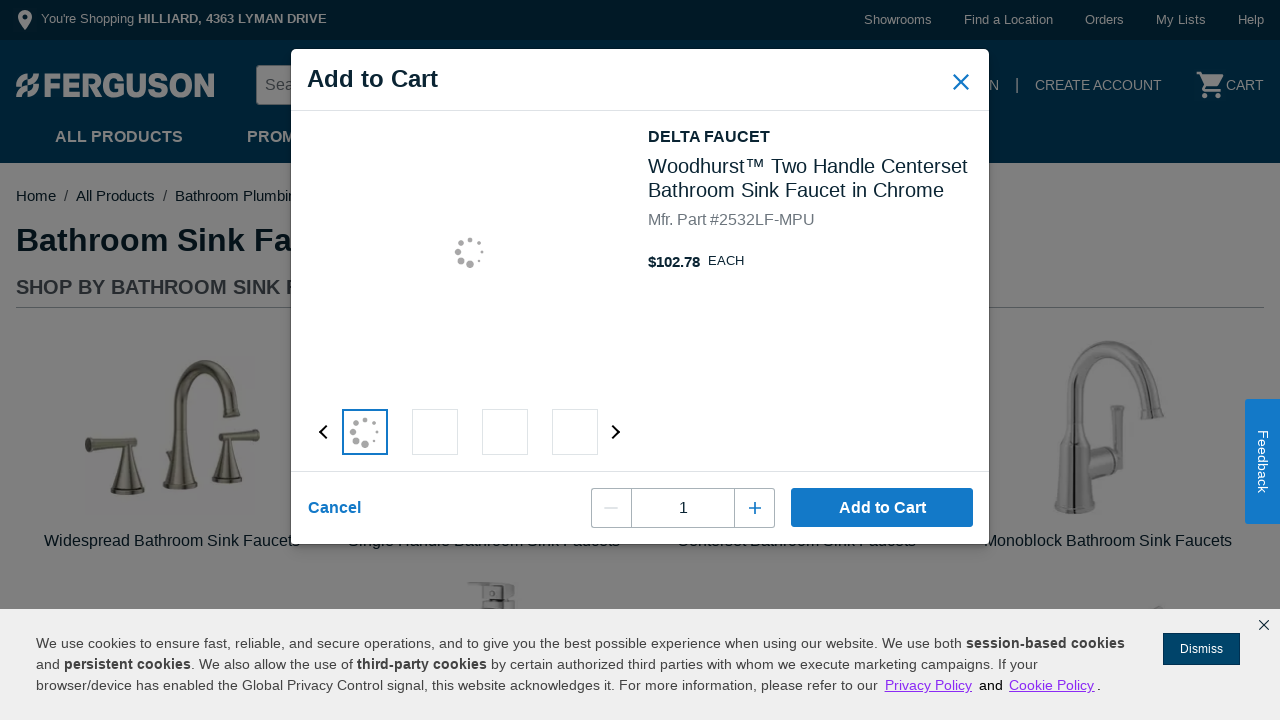

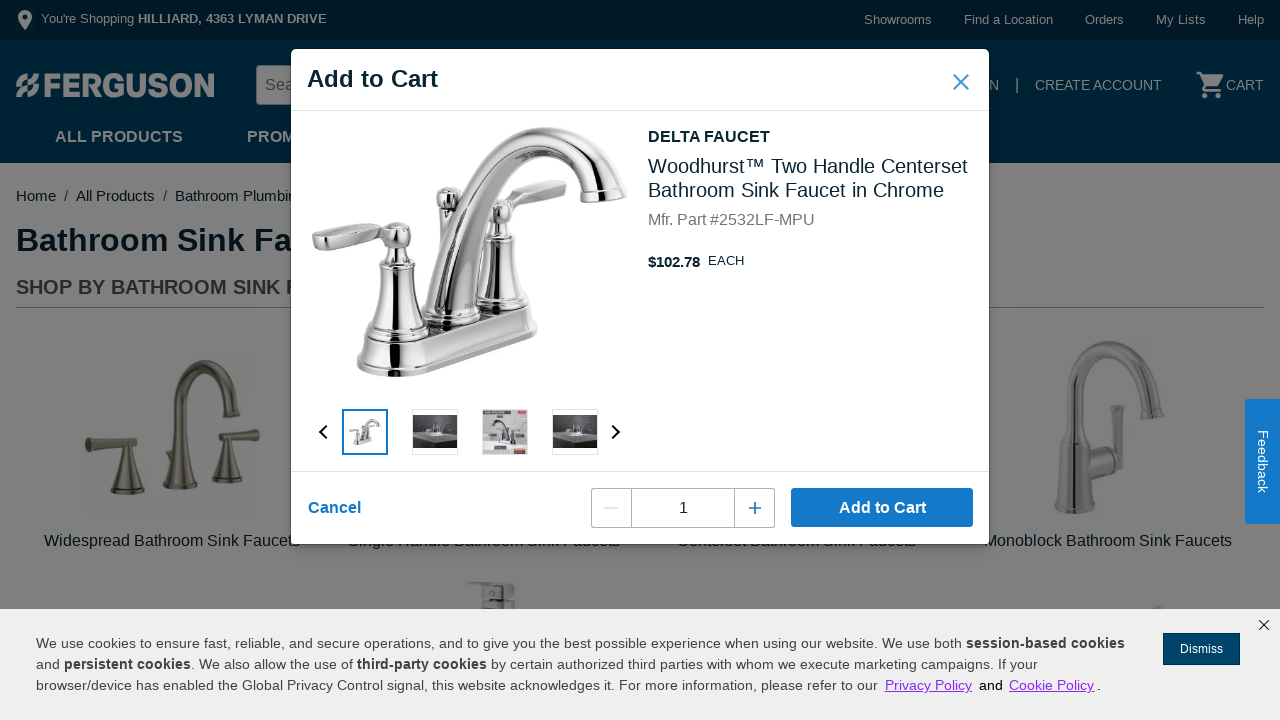